Tests checkbox functionality on a dropdown practice page by clicking checkboxes and verifying their selection states

Starting URL: https://rahulshettyacademy.com/dropdownsPractise/

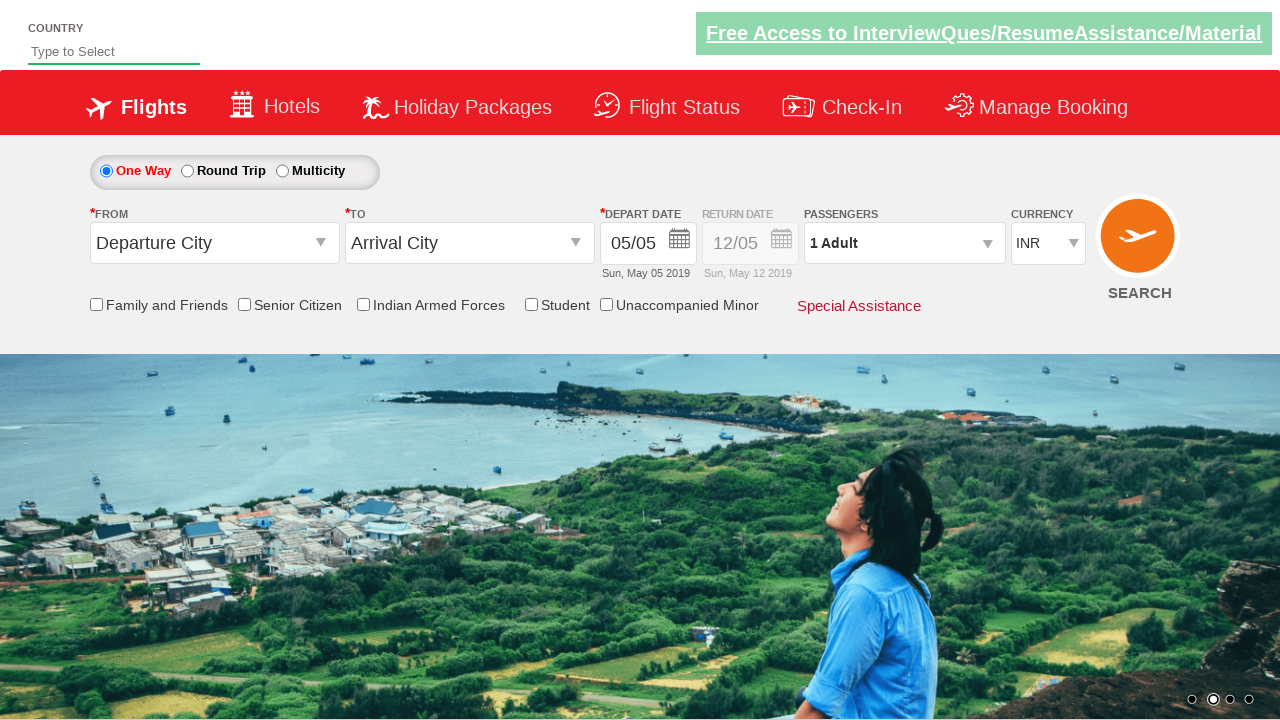

Clicked Senior Citizen Discount checkbox at (244, 304) on input[id*='SeniorCitizenDiscount']
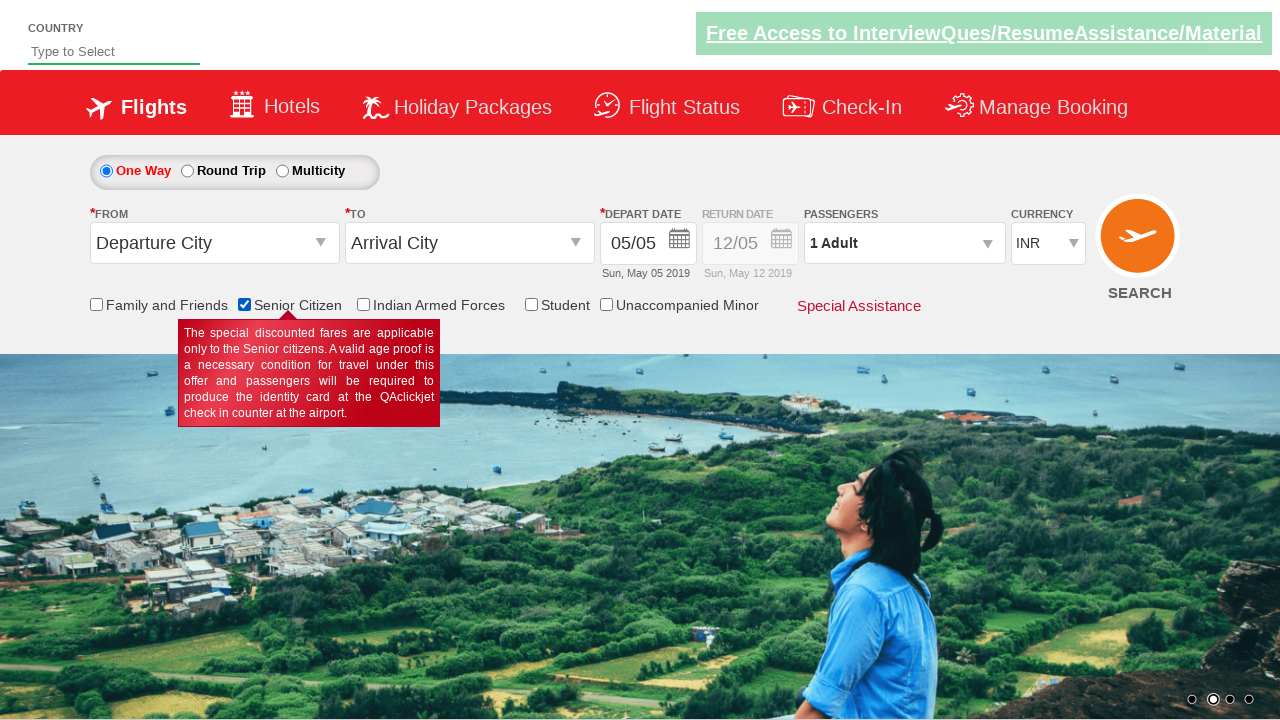

Clicked Friends and Family checkbox at (96, 304) on input[id*='friendsandfamily']
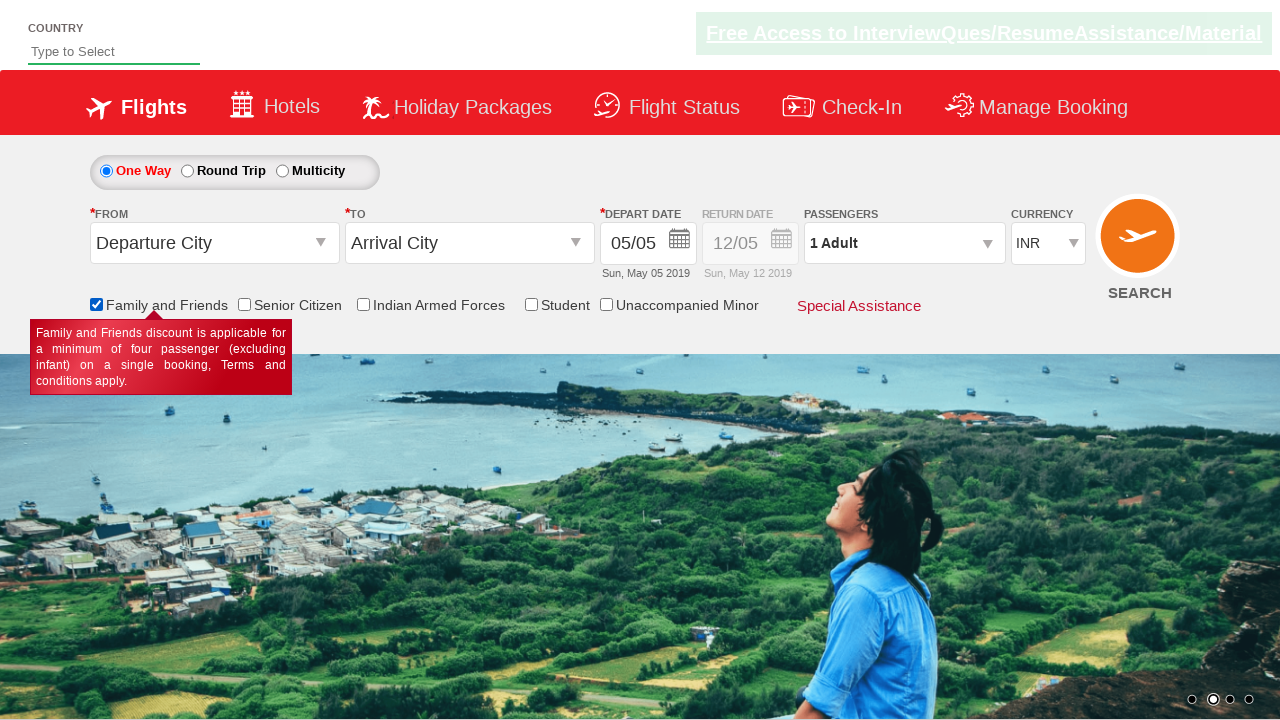

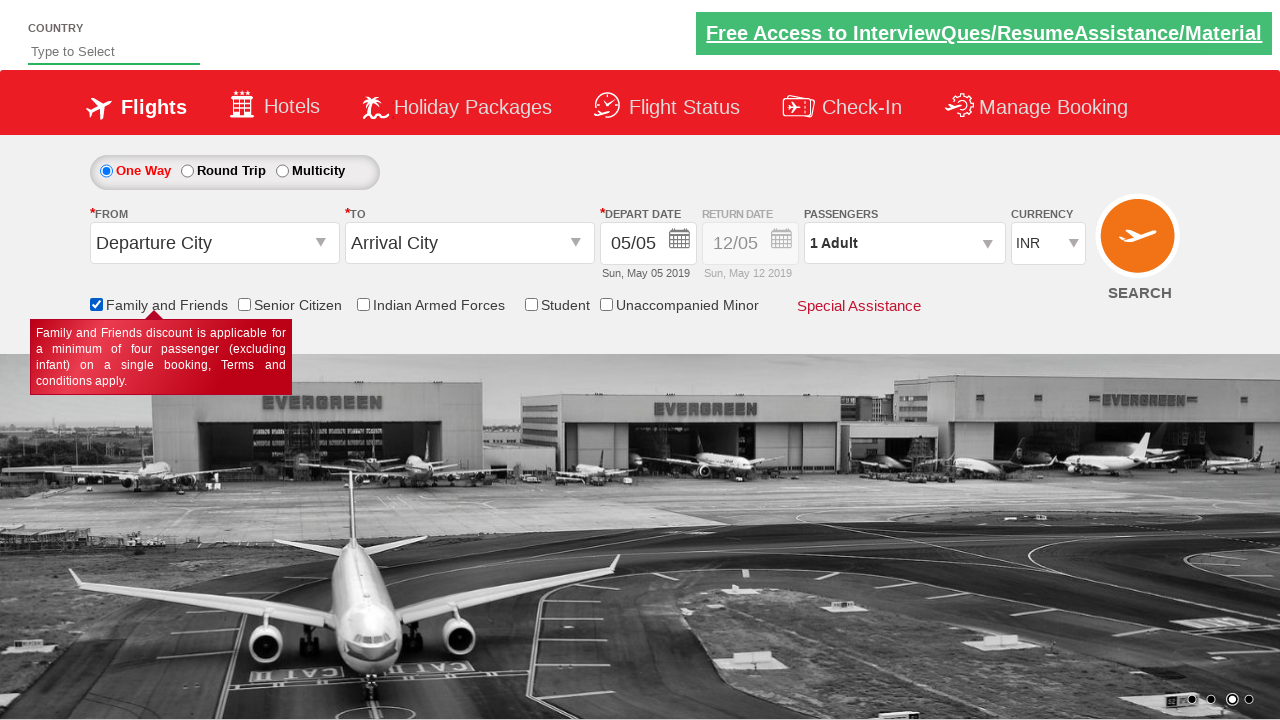